Tests that clicking the Merch button navigates to the merch page and displays the two merchandise items

Starting URL: https://techstartucalgary.com/

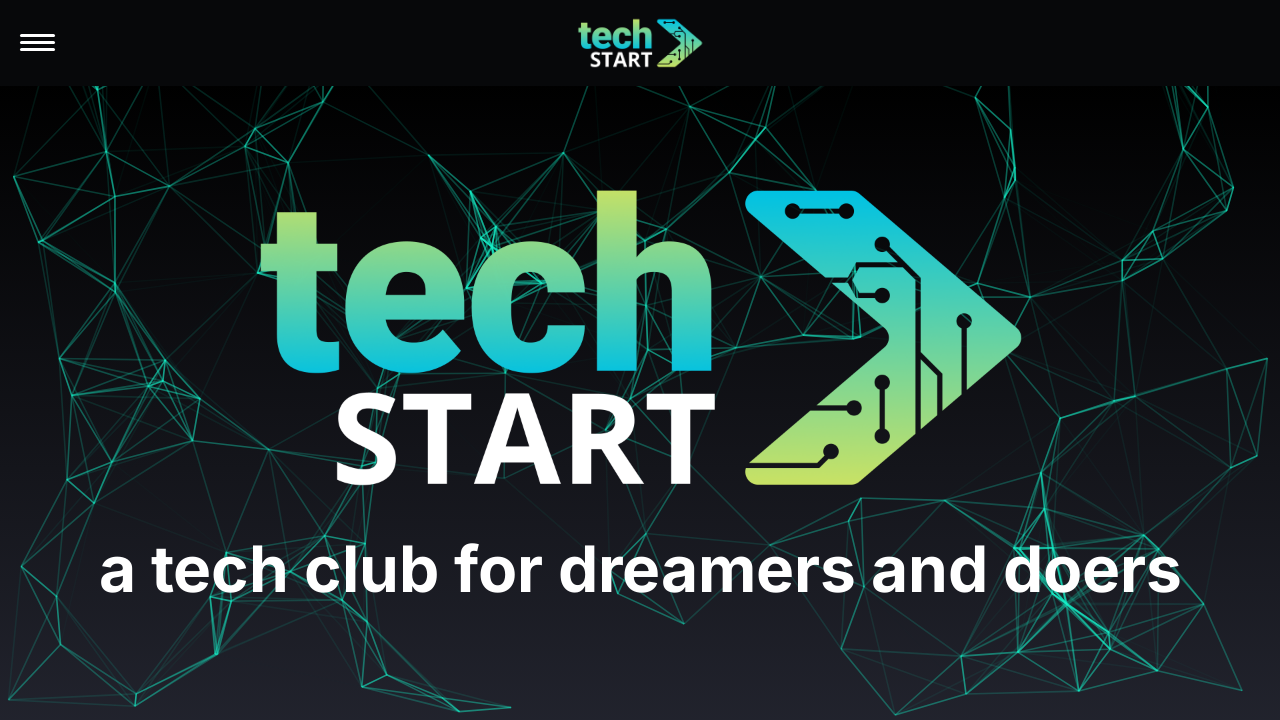

Clicked menu label to open navigation at (38, 43) on label
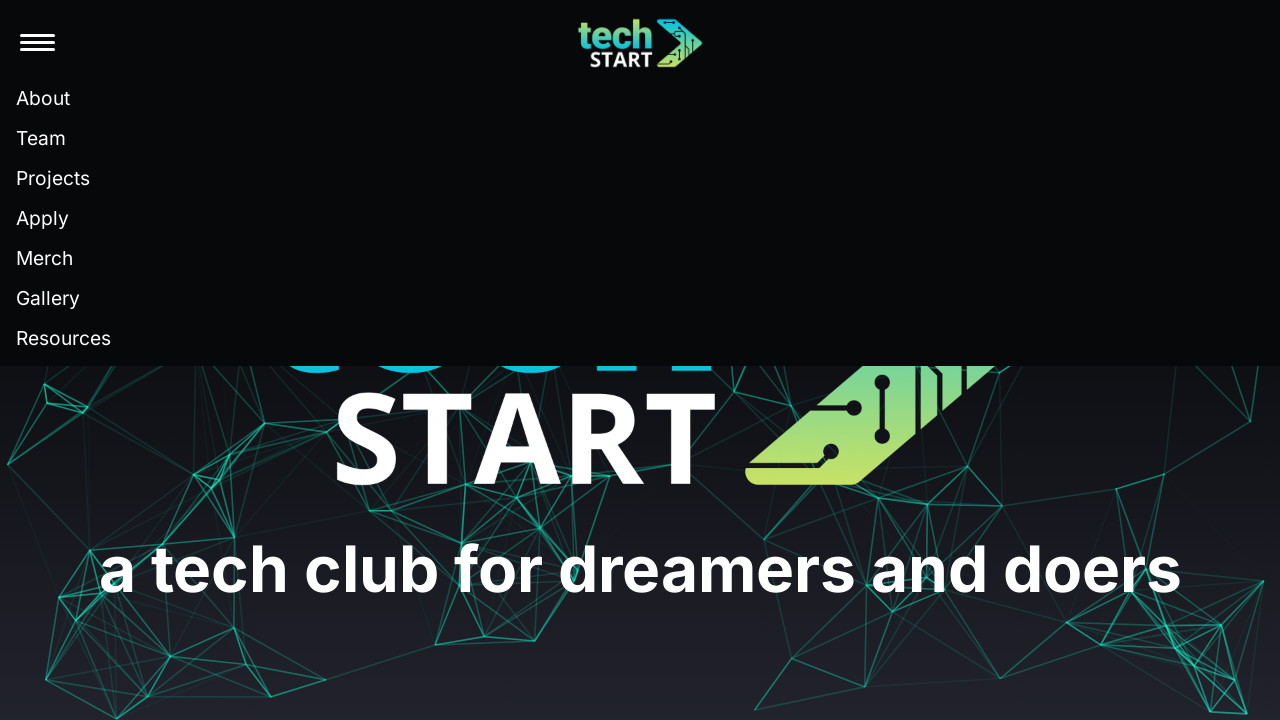

Clicked Merch link in navigation at (44, 258) on internal:text="Merch"s
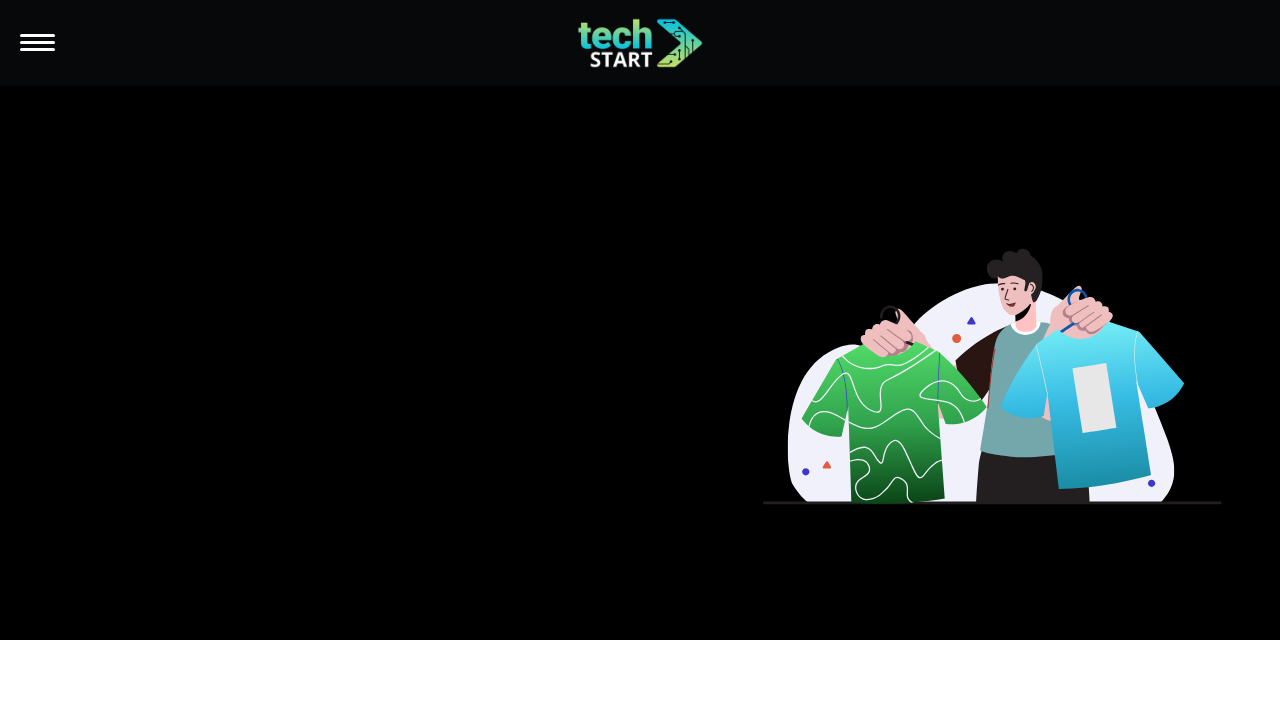

Navigated to Merch page
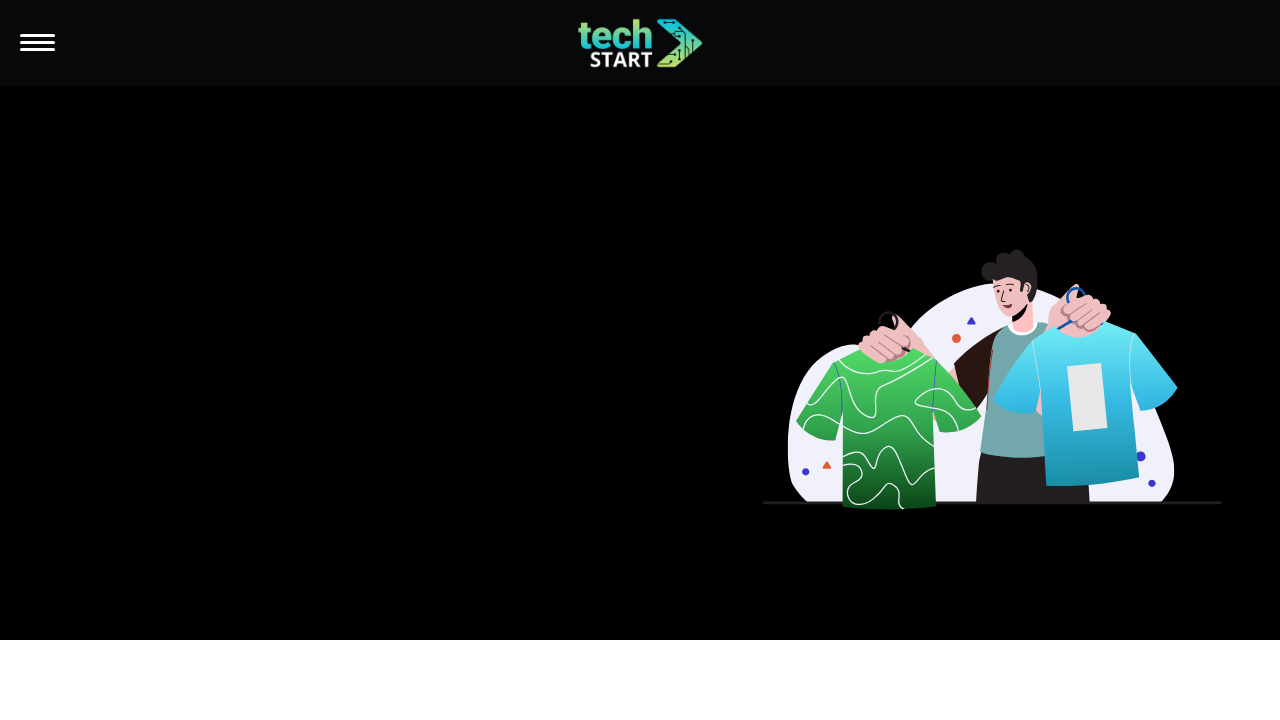

Original Basic Crewneck merchandise item is visible
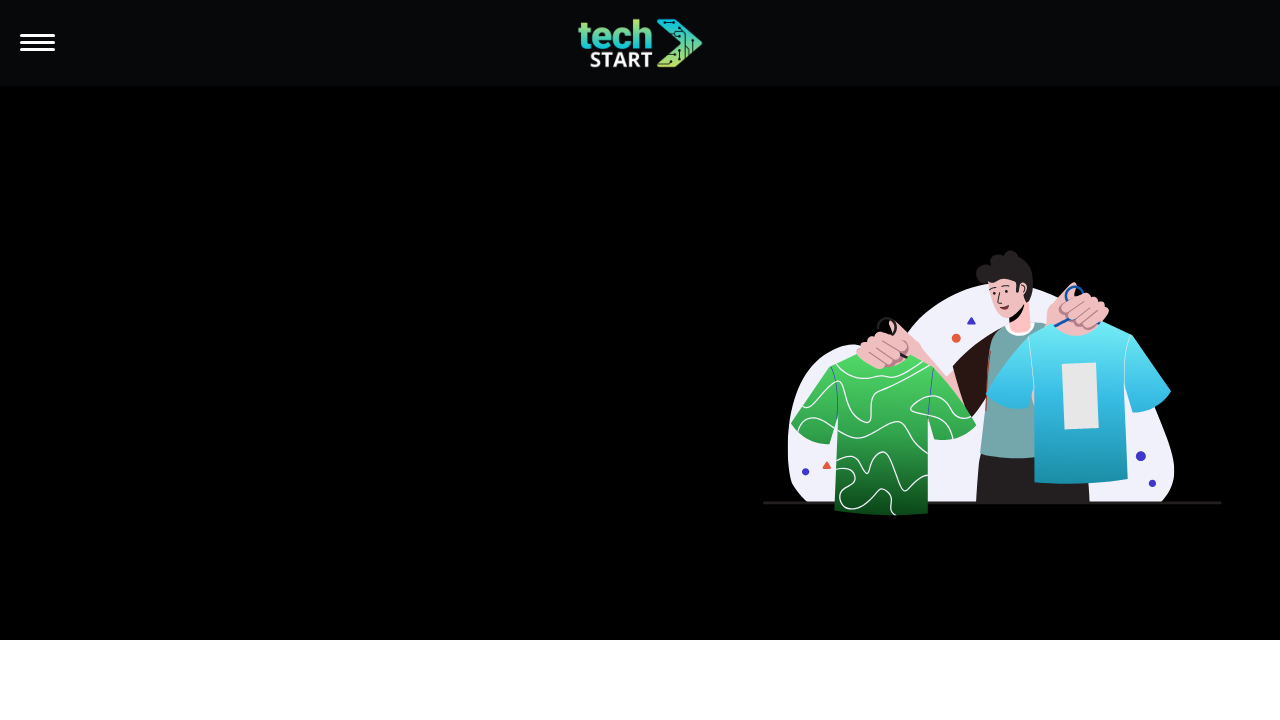

Crewneck with Sleeve Print merchandise item is visible
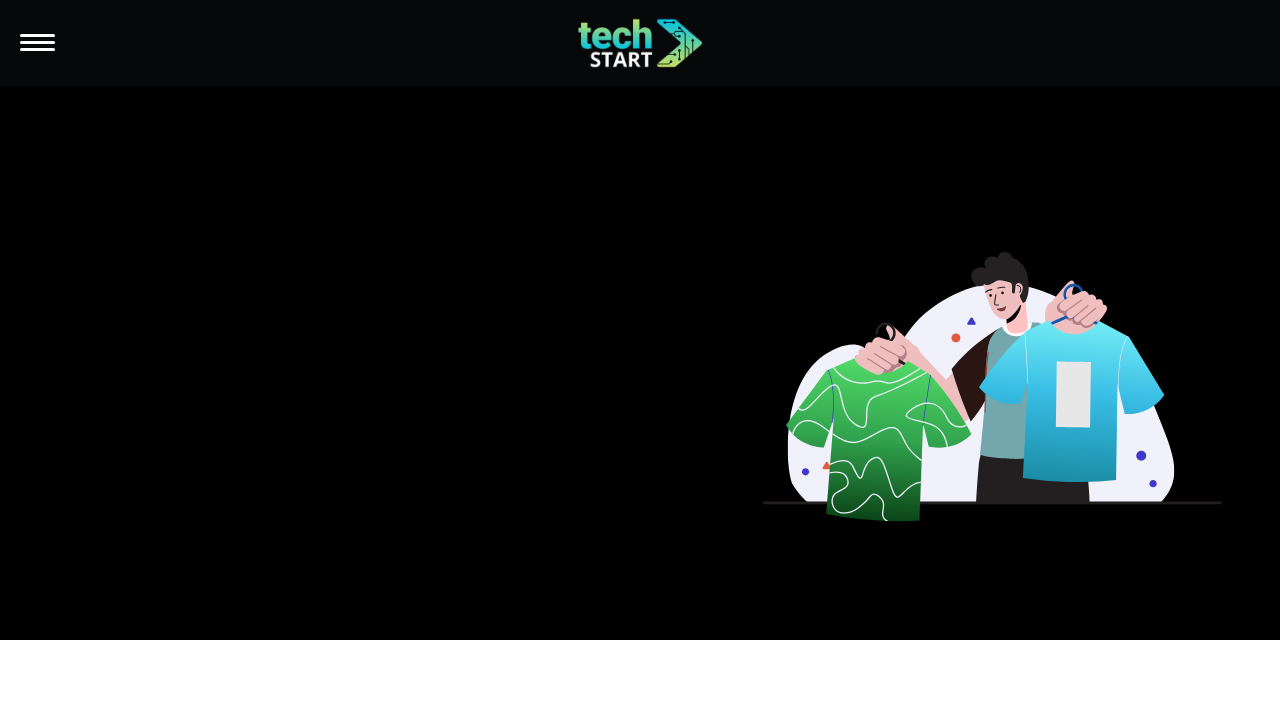

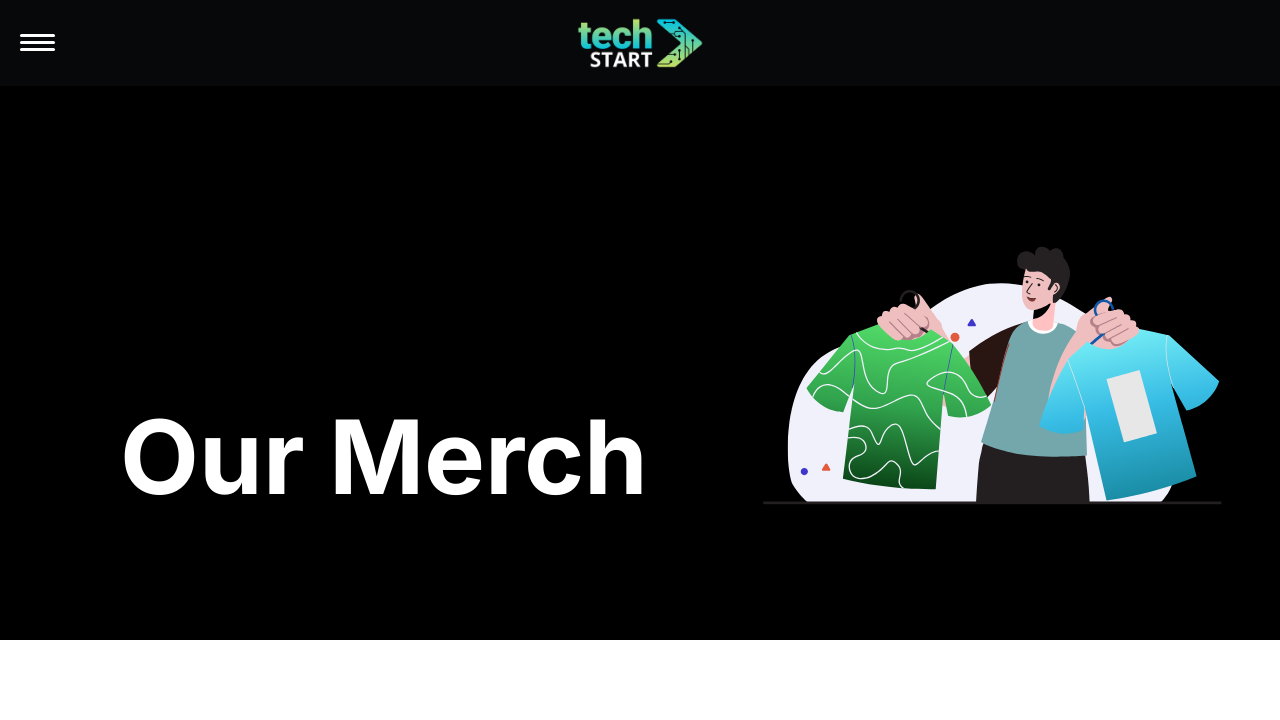